Tests JavaScript prompt alert by clicking the third alert button, entering text, and verifying the result

Starting URL: https://the-internet.herokuapp.com/javascript_alerts

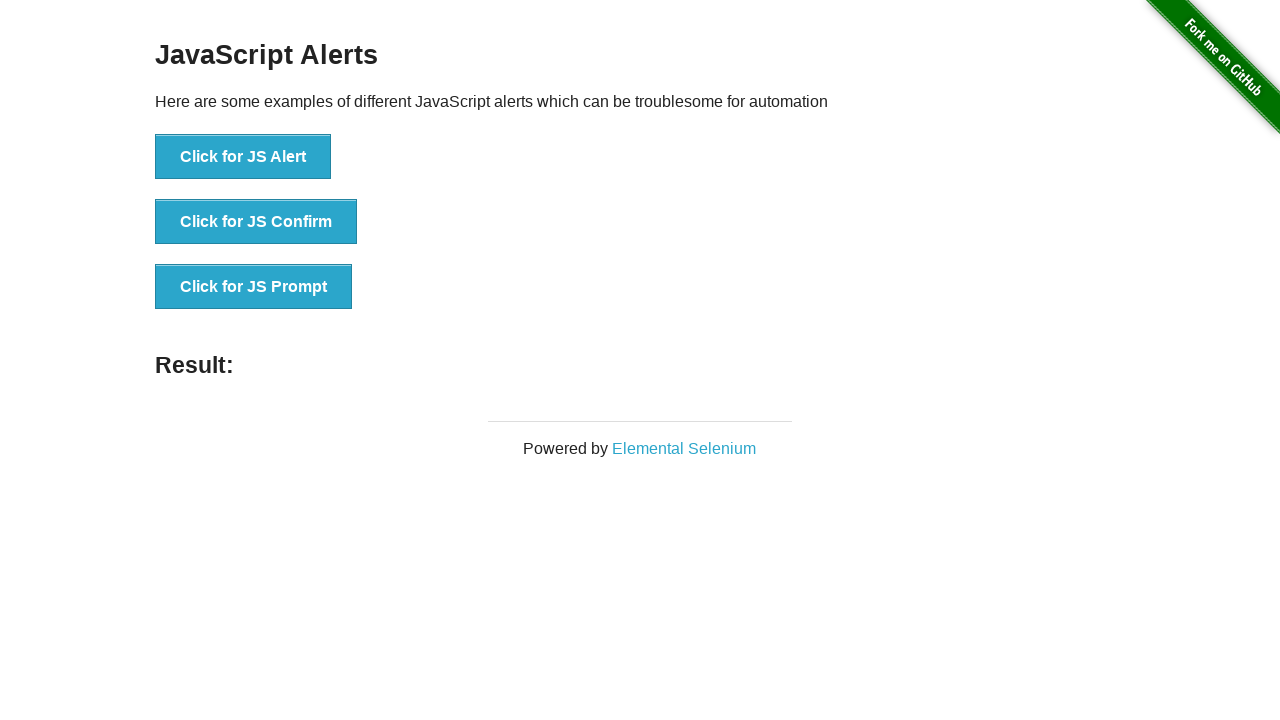

Set up dialog handler to accept prompt with text 'TestInput123'
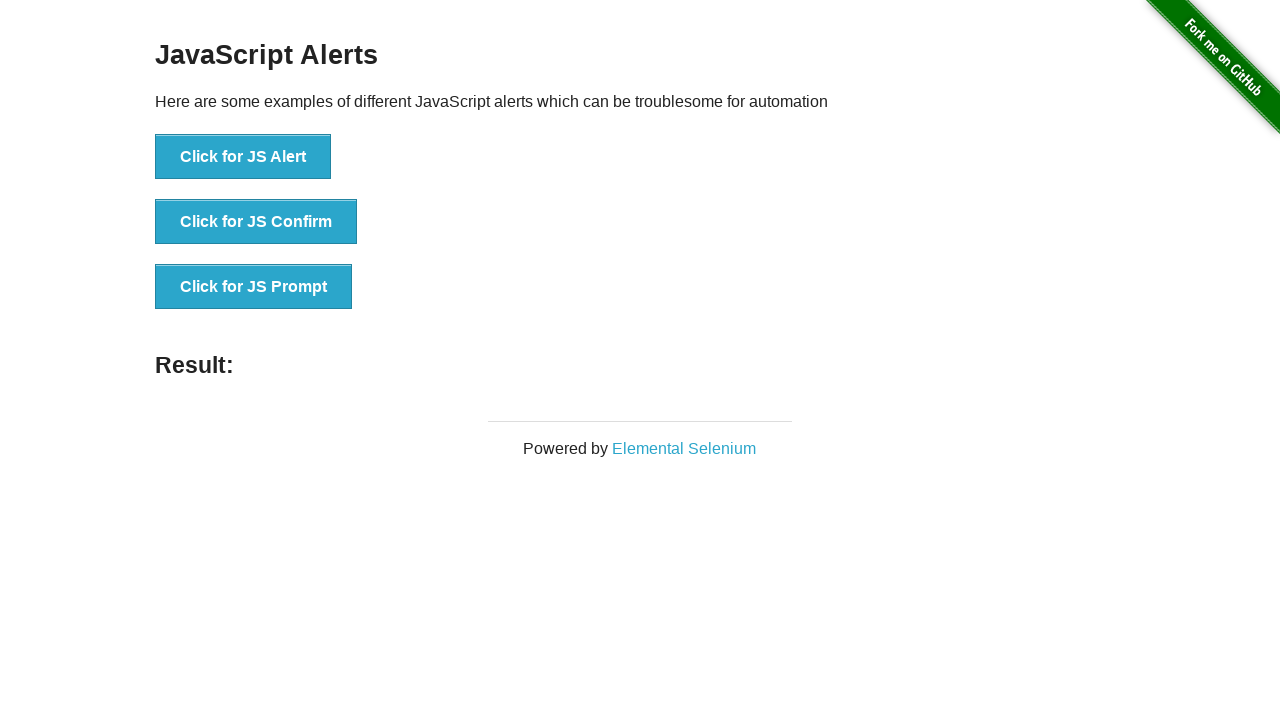

Clicked the third alert button to trigger JavaScript prompt at (254, 287) on xpath=//*[@id='content']/div/ul/li[3]/button
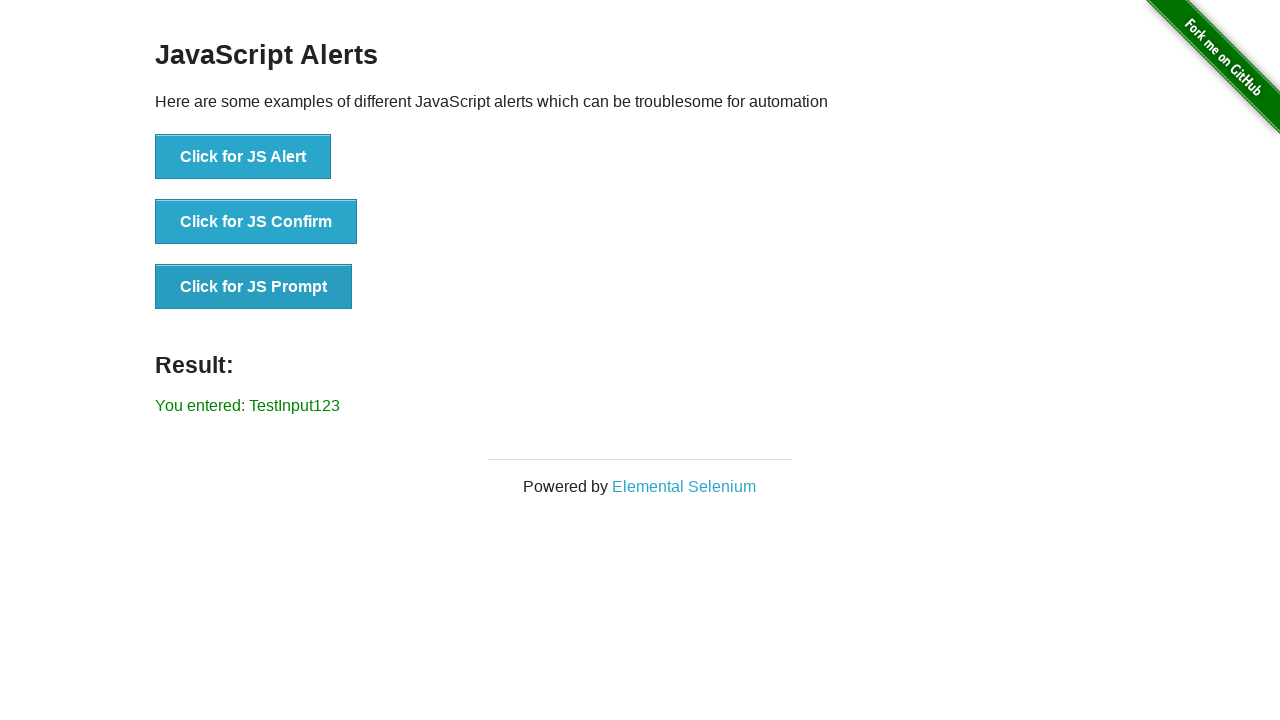

Retrieved result text from page
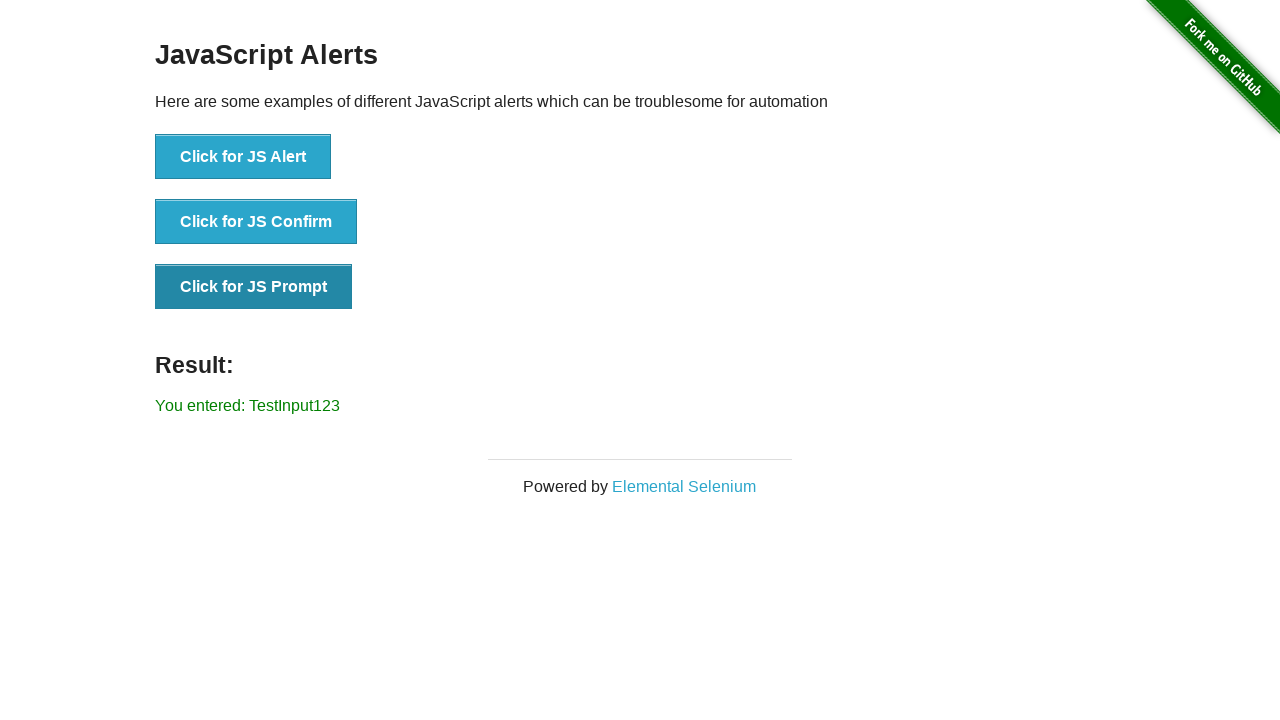

Verified that entered text 'TestInput123' is present in result
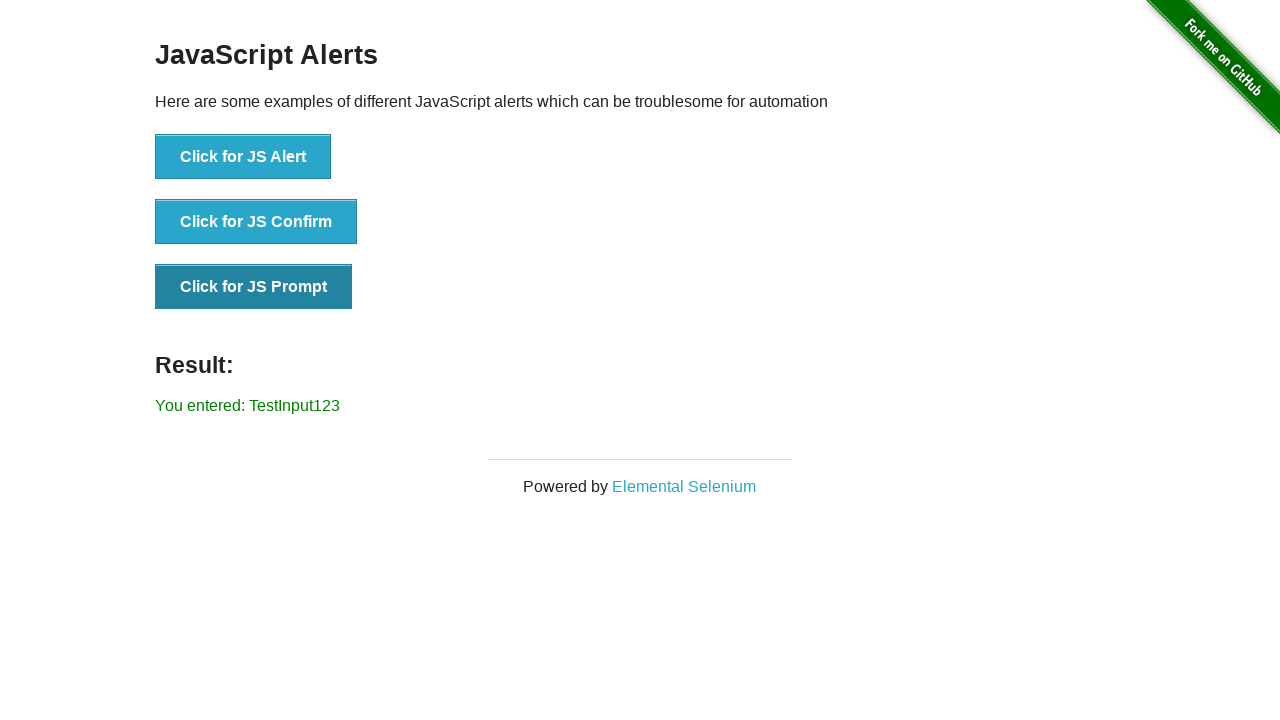

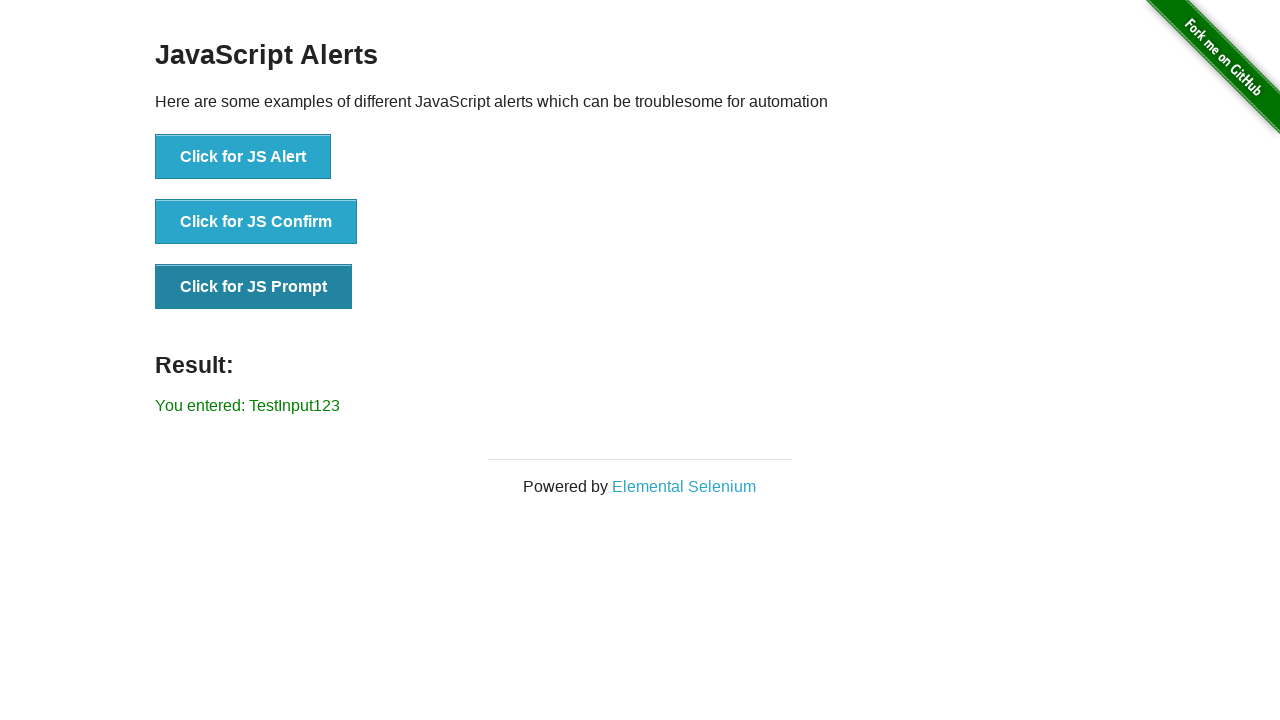